Adds a Samsung Galaxy S6 phone to cart and verifies item appears in cart

Starting URL: https://www.demoblaze.com

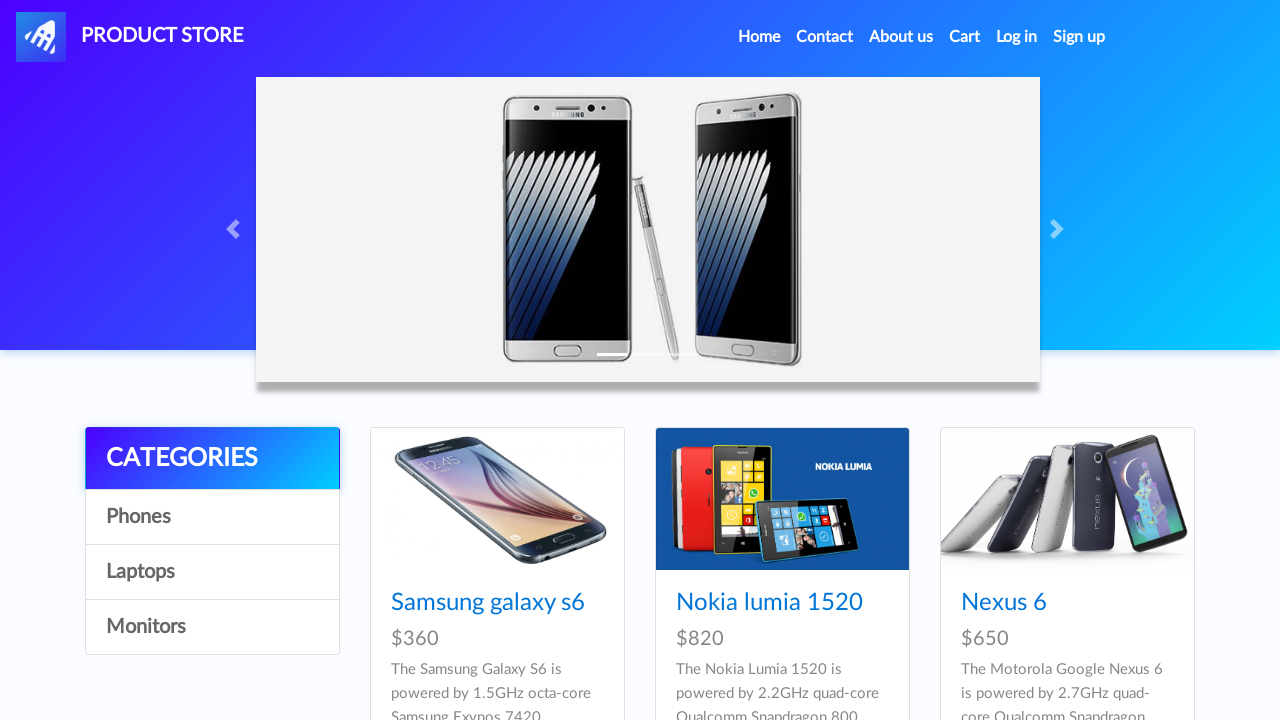

Clicked on Phones category at (212, 517) on a:has-text('Phones')
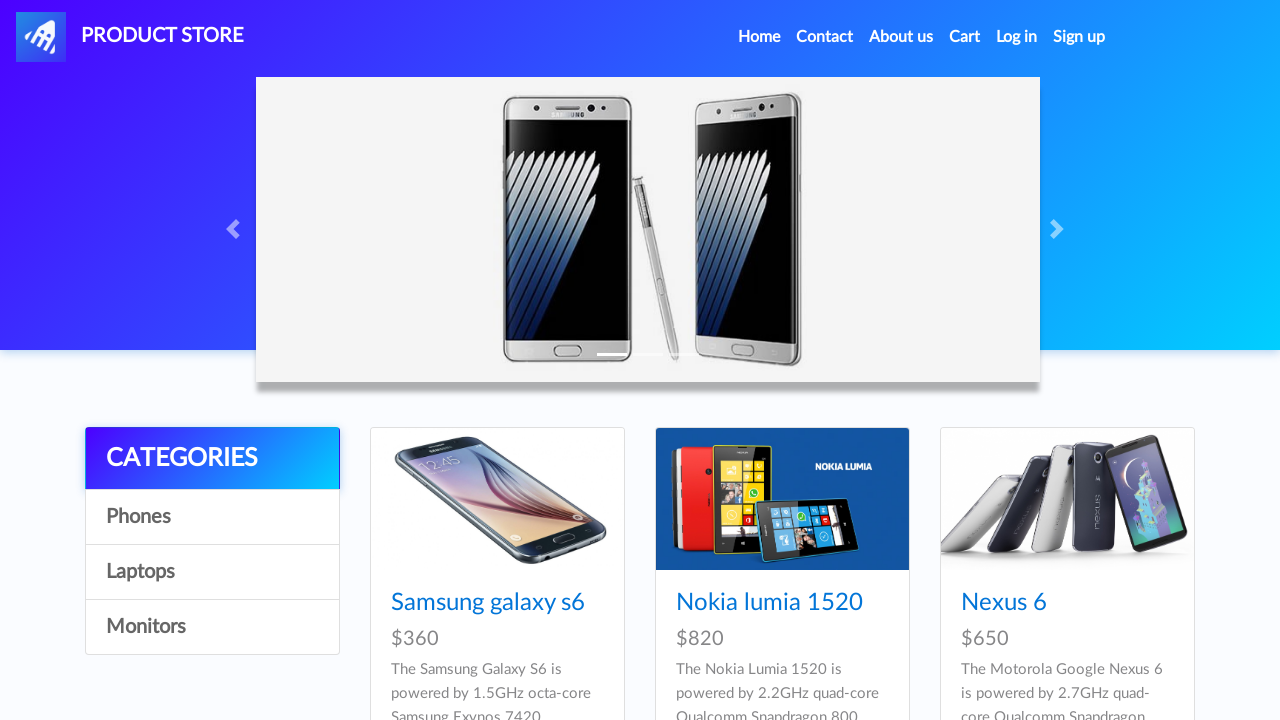

Waited for page to load
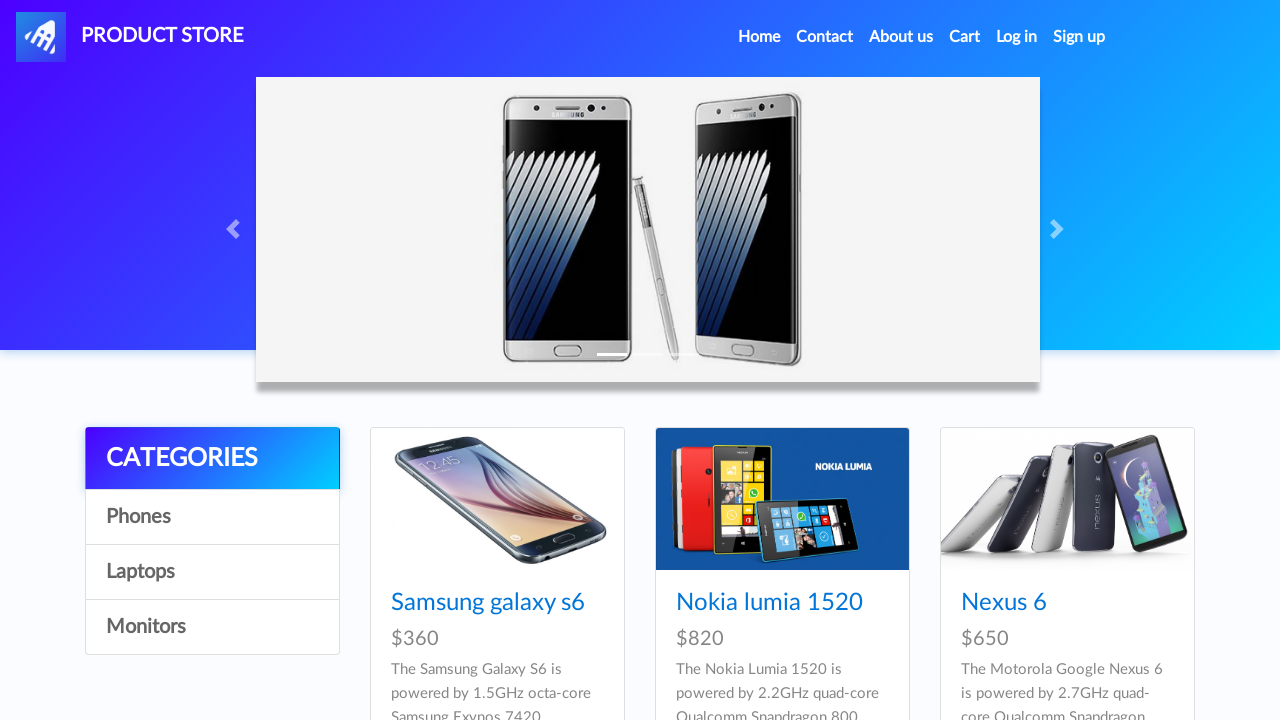

Clicked on Samsung Galaxy S6 product at (488, 603) on a:has-text('Samsung galaxy s6')
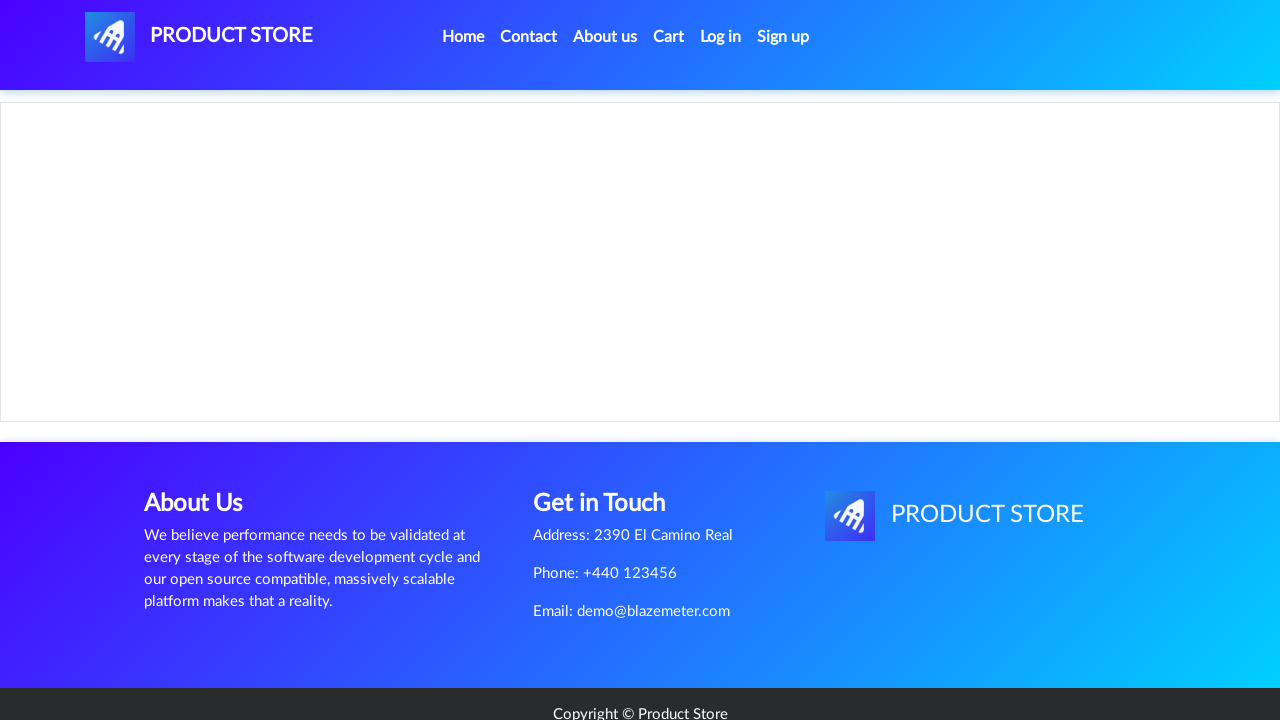

Product details page loaded
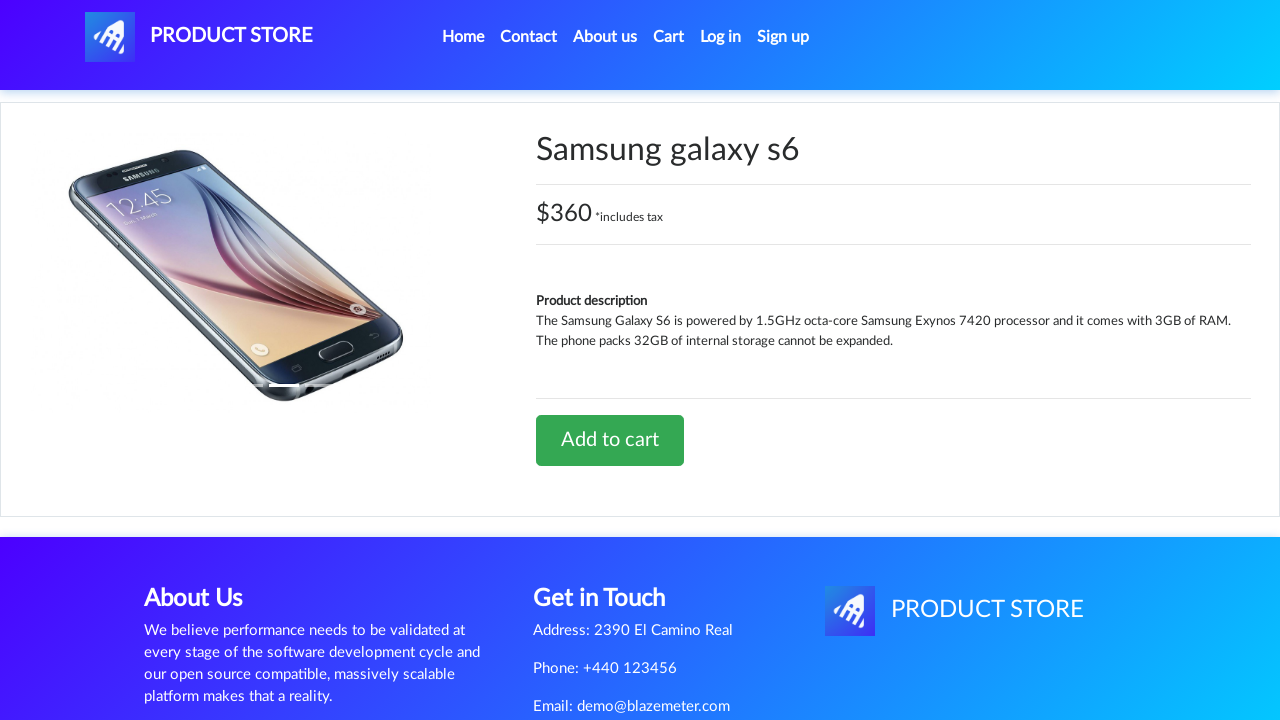

Clicked 'Add to cart' button for Samsung Galaxy S6 at (610, 440) on a:has-text('Add to cart')
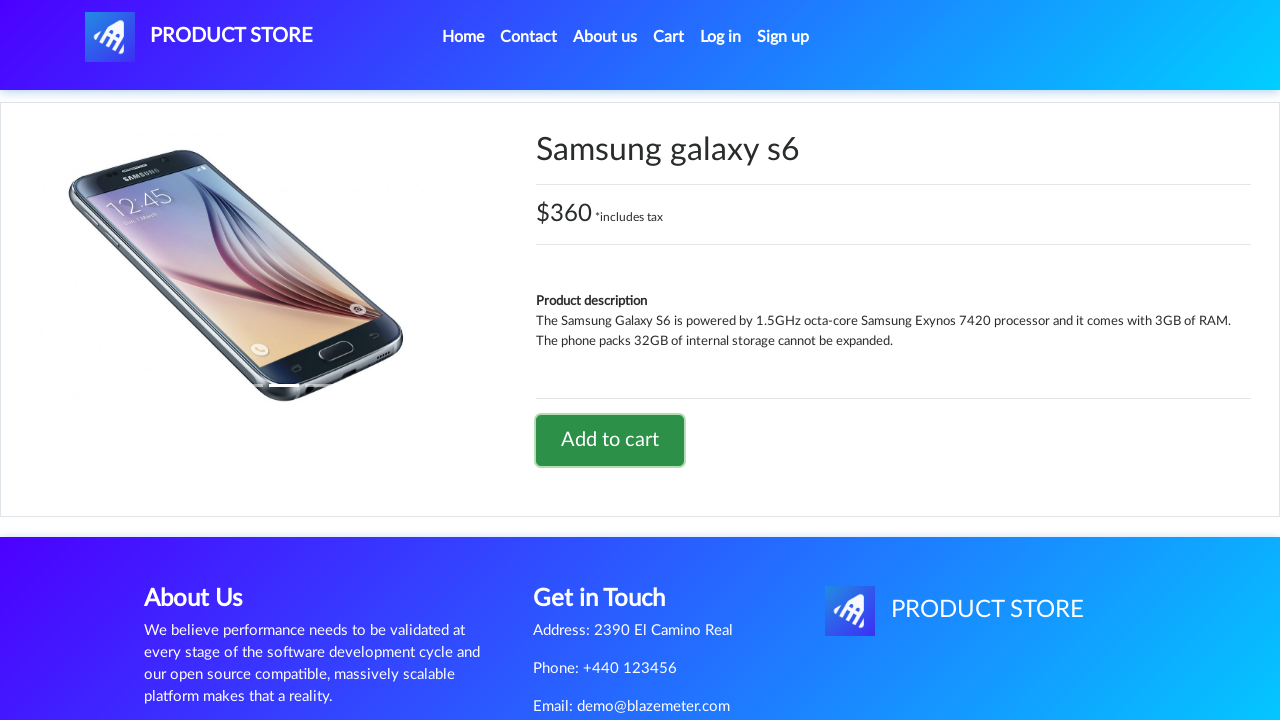

Waited for add to cart action to complete
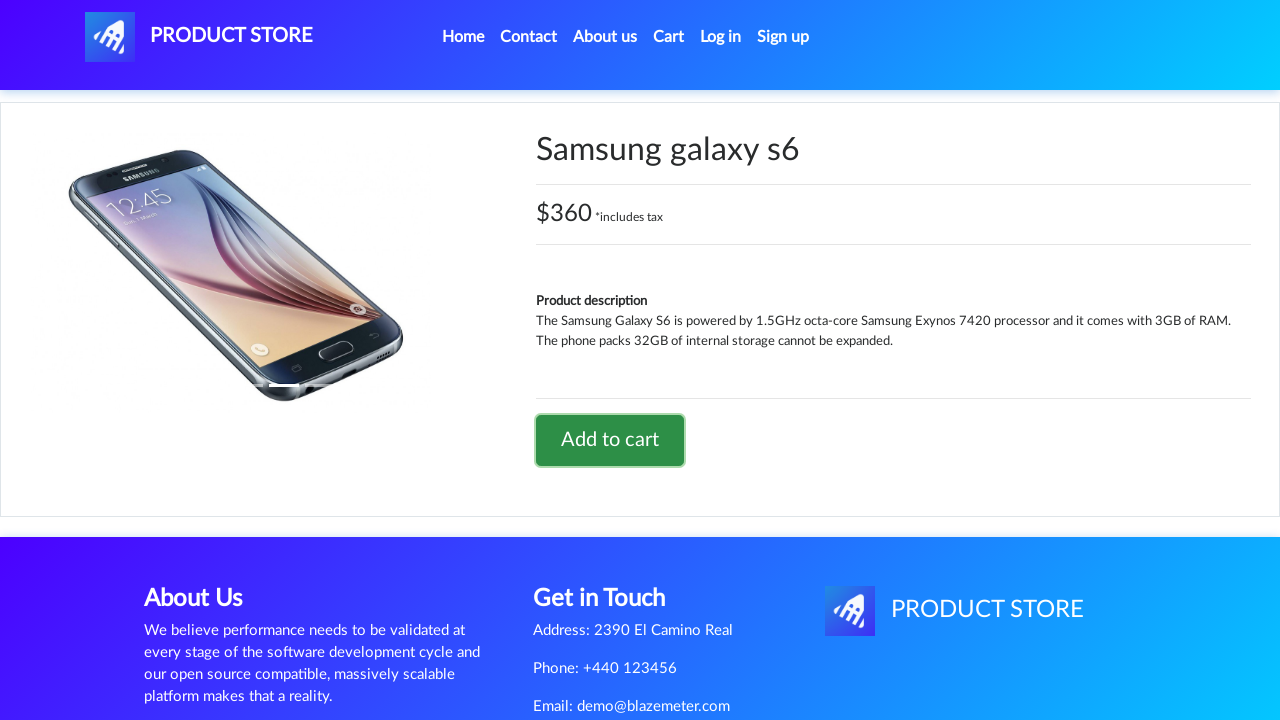

Clicked on cart button to view cart at (669, 37) on #cartur
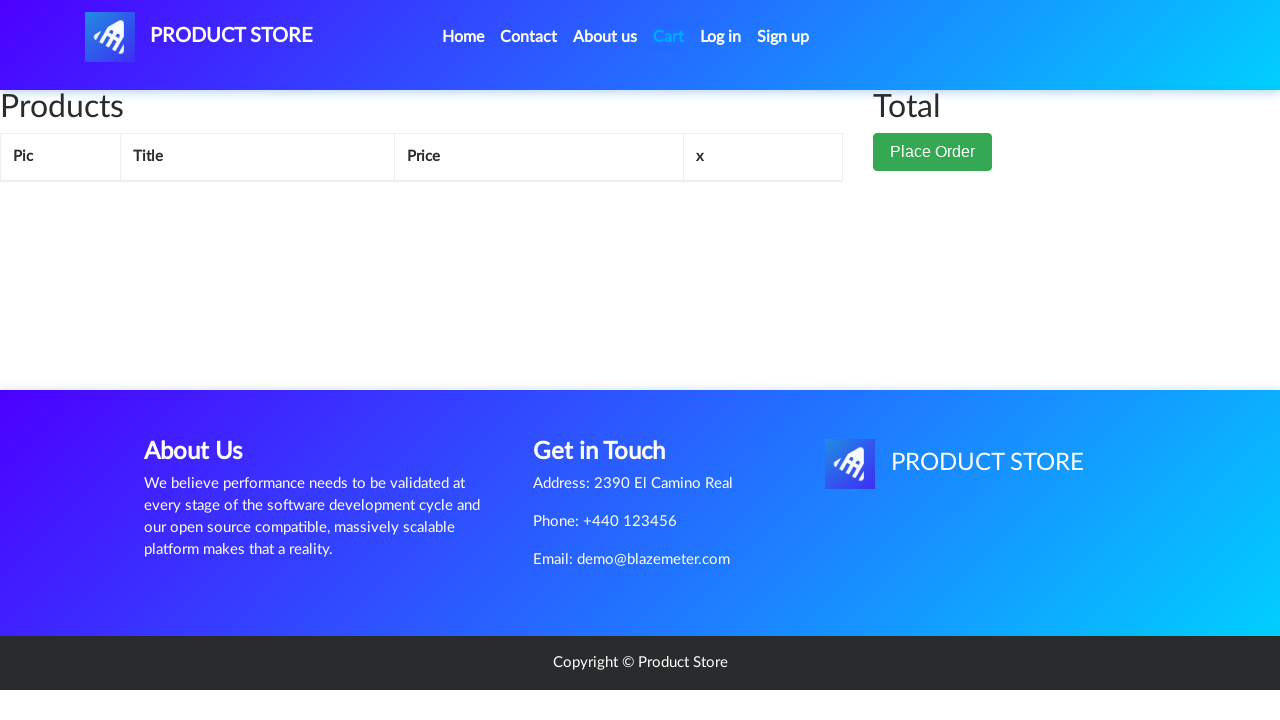

Waited for cart page to load
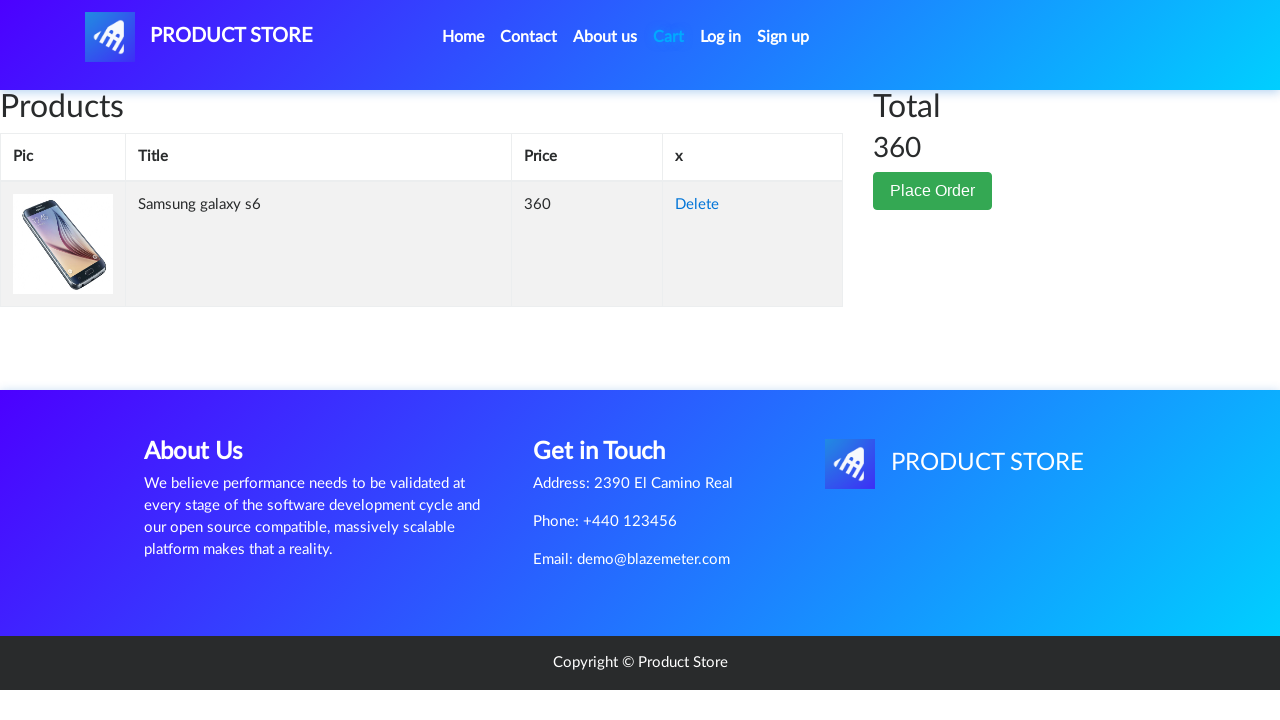

Verified Samsung Galaxy S6 appears in cart
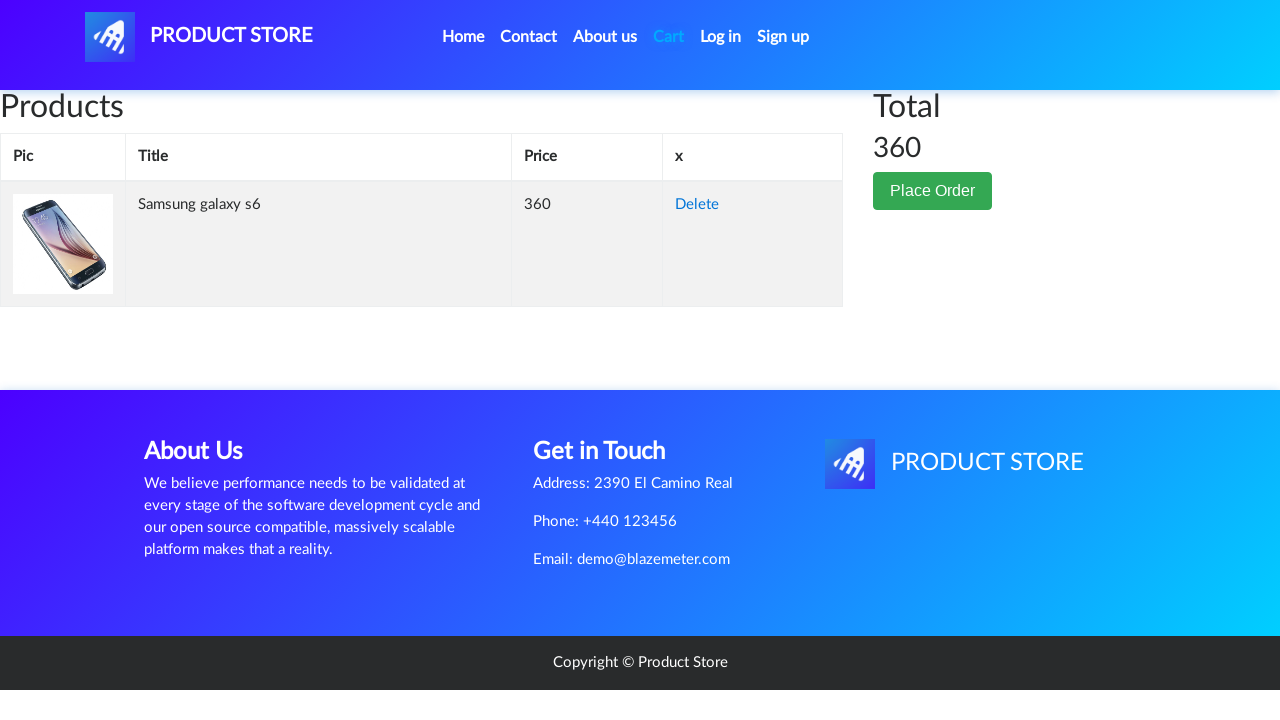

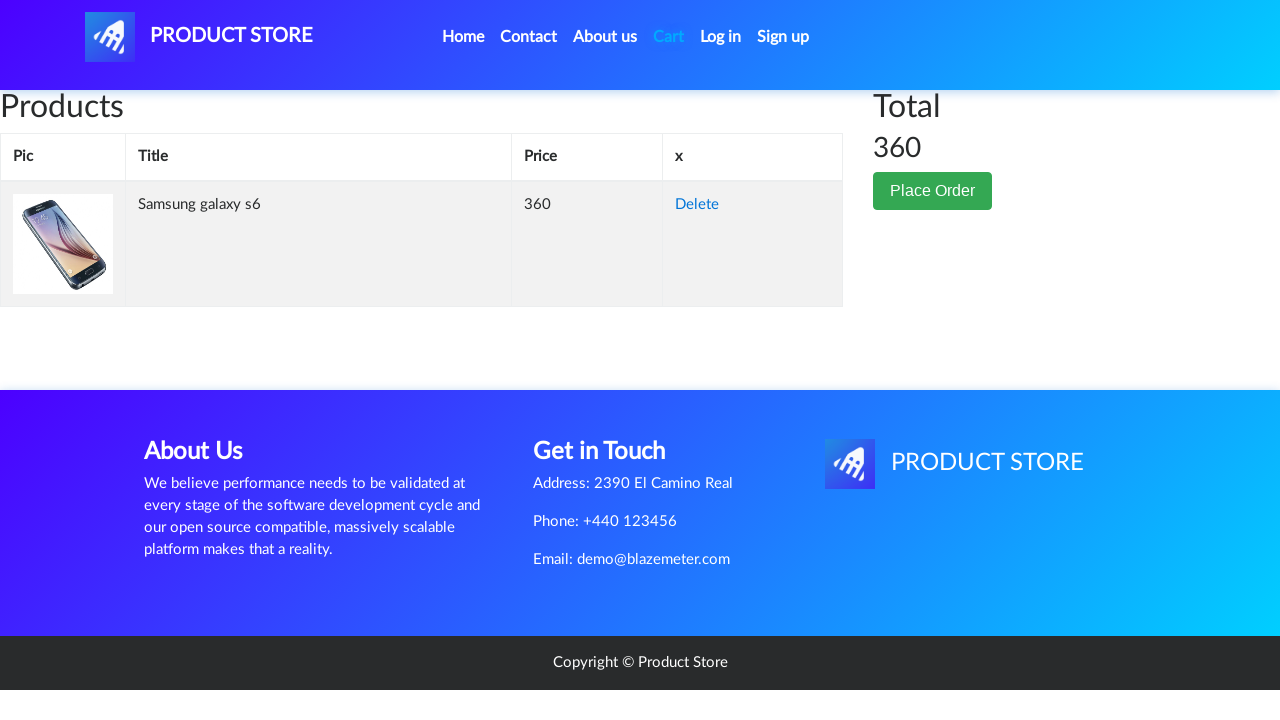